Navigates to the Demoblaze e-commerce demo site and verifies the page loads successfully.

Starting URL: https://demoblaze.com/

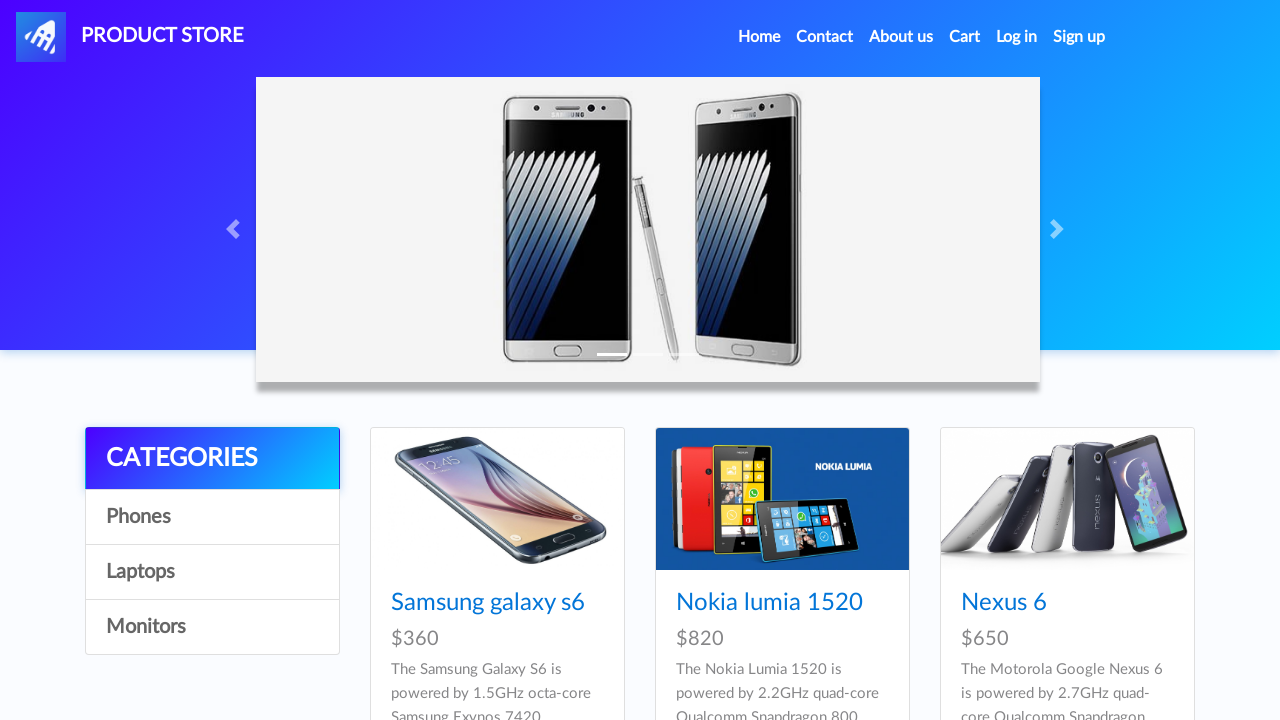

Waited for DOM content to load on Demoblaze homepage
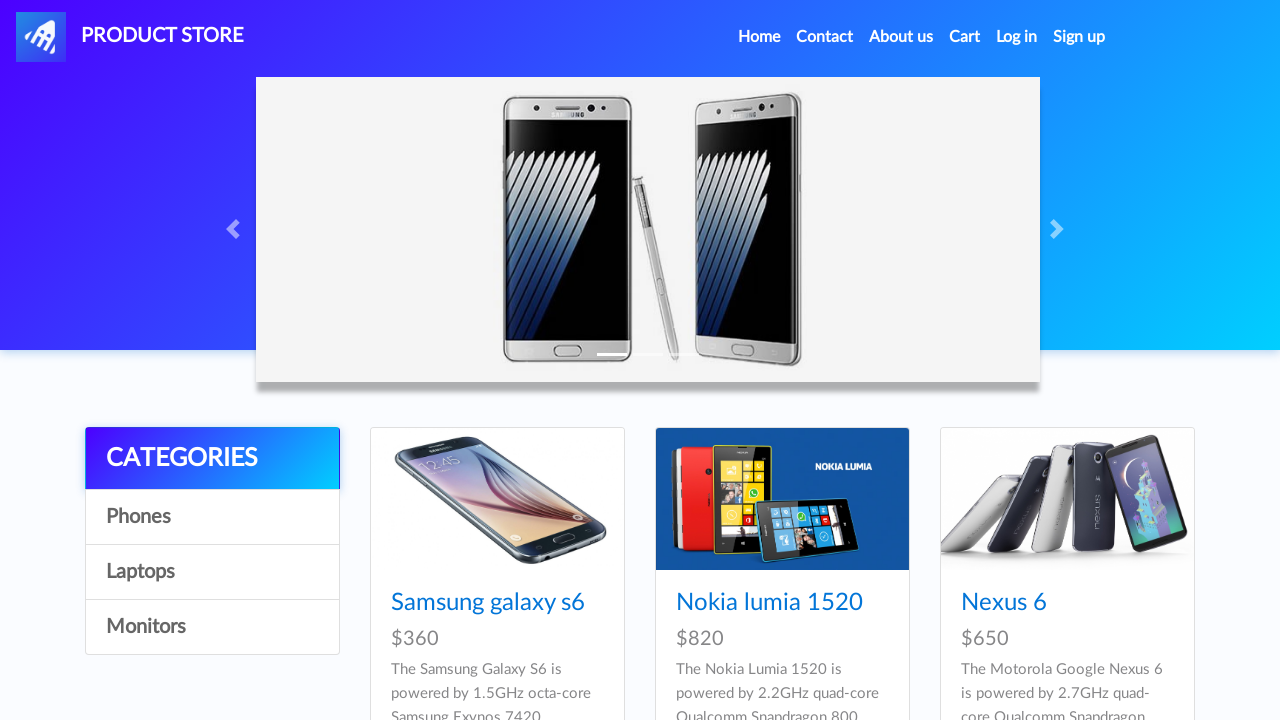

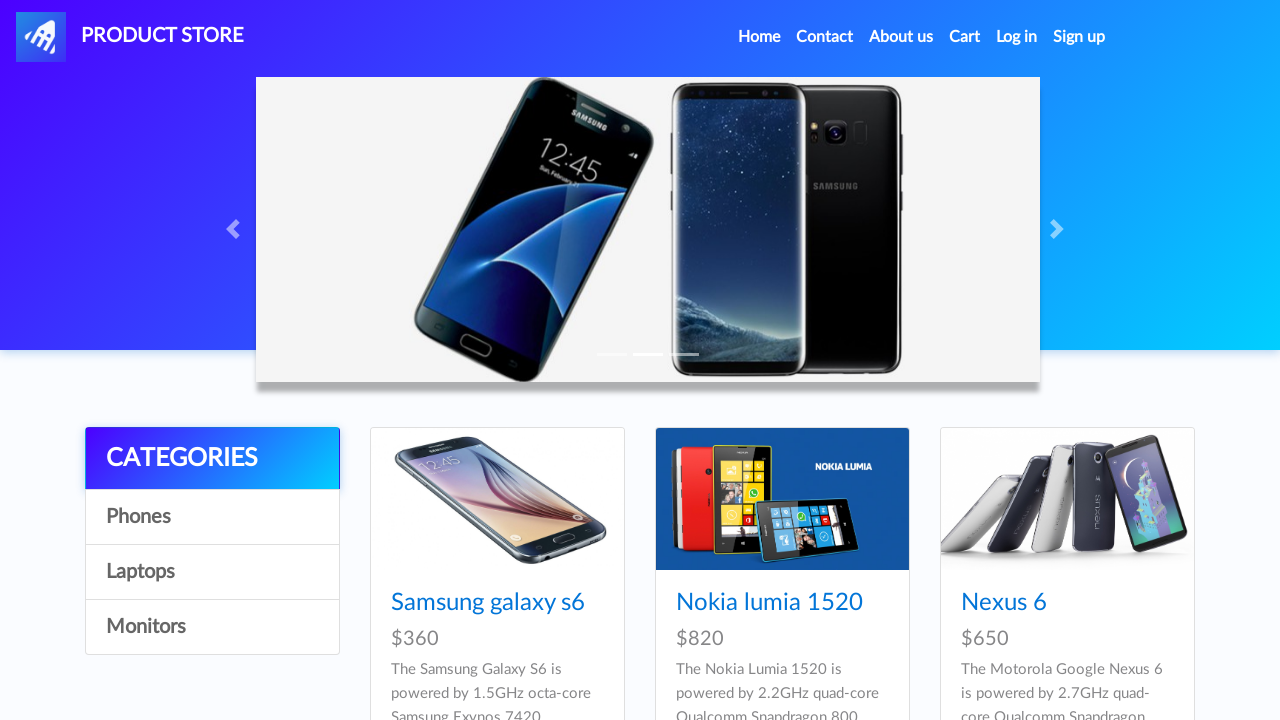